Tests multiple window handling by clicking a link to open a new window, switching between windows, and verifying content in both windows

Starting URL: https://the-internet.herokuapp.com

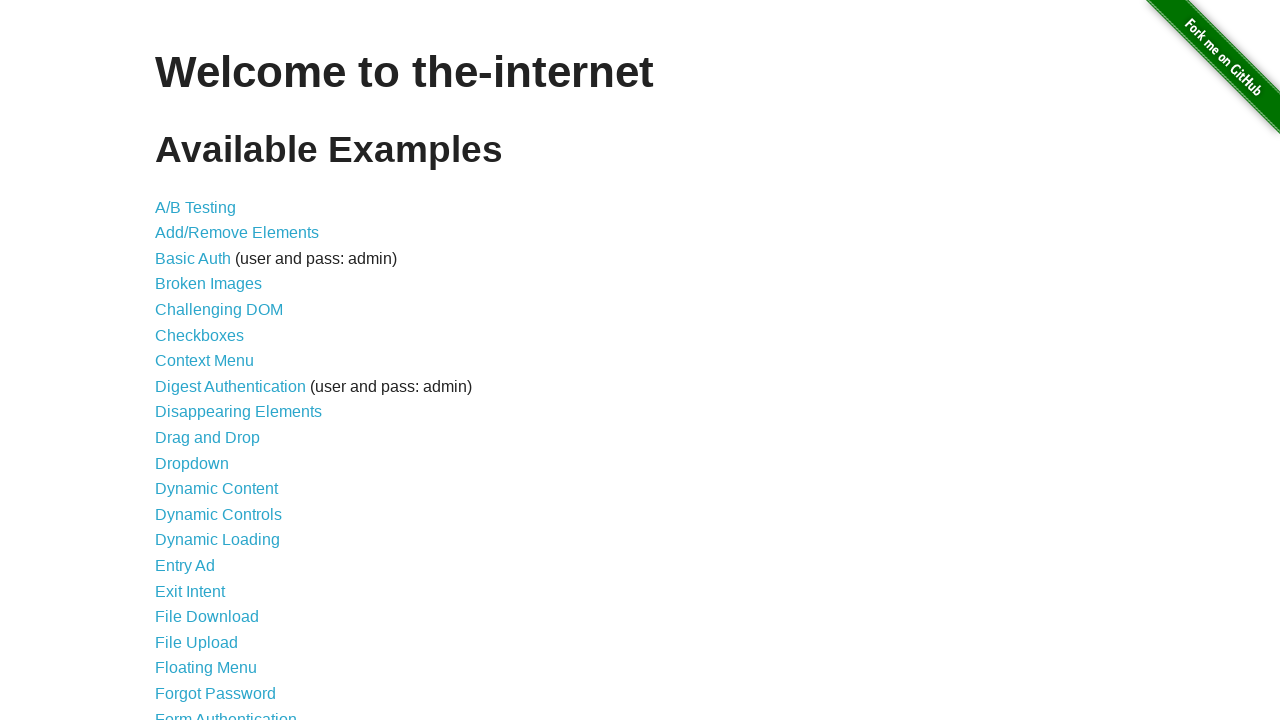

Clicked on Multiple Windows link at (218, 369) on xpath=//li/a[text()='Multiple Windows']
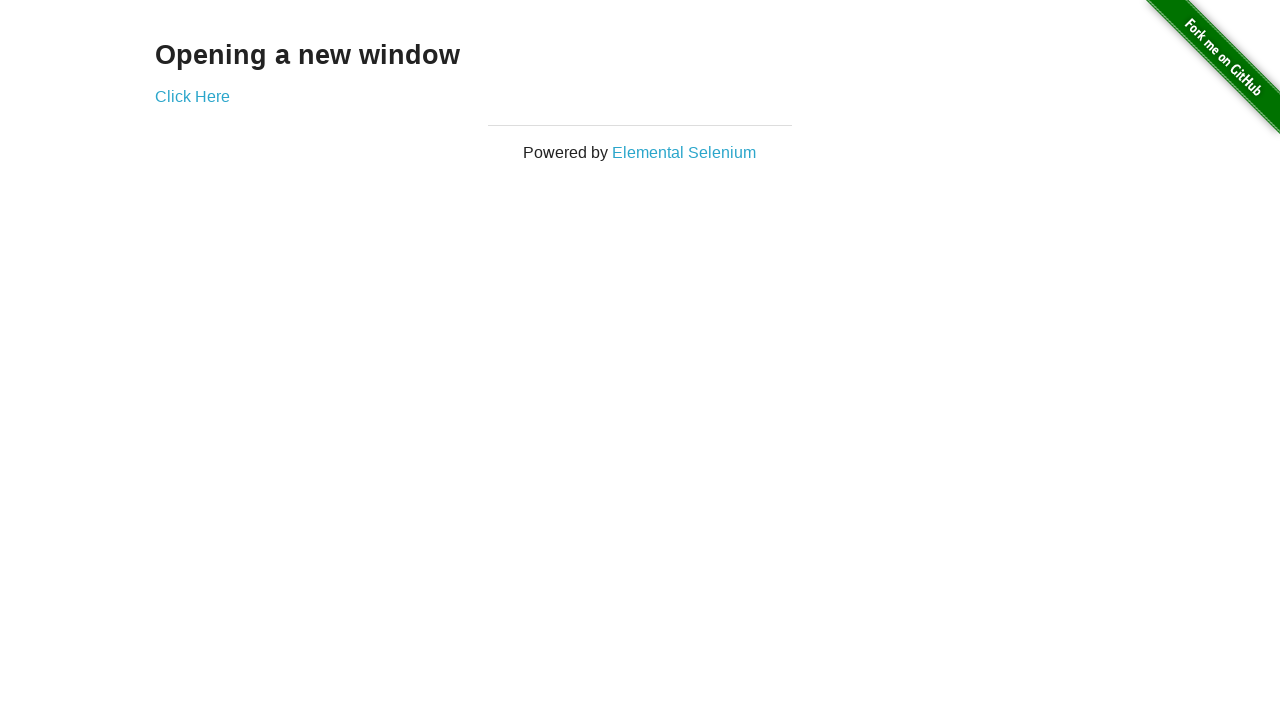

New window link became visible
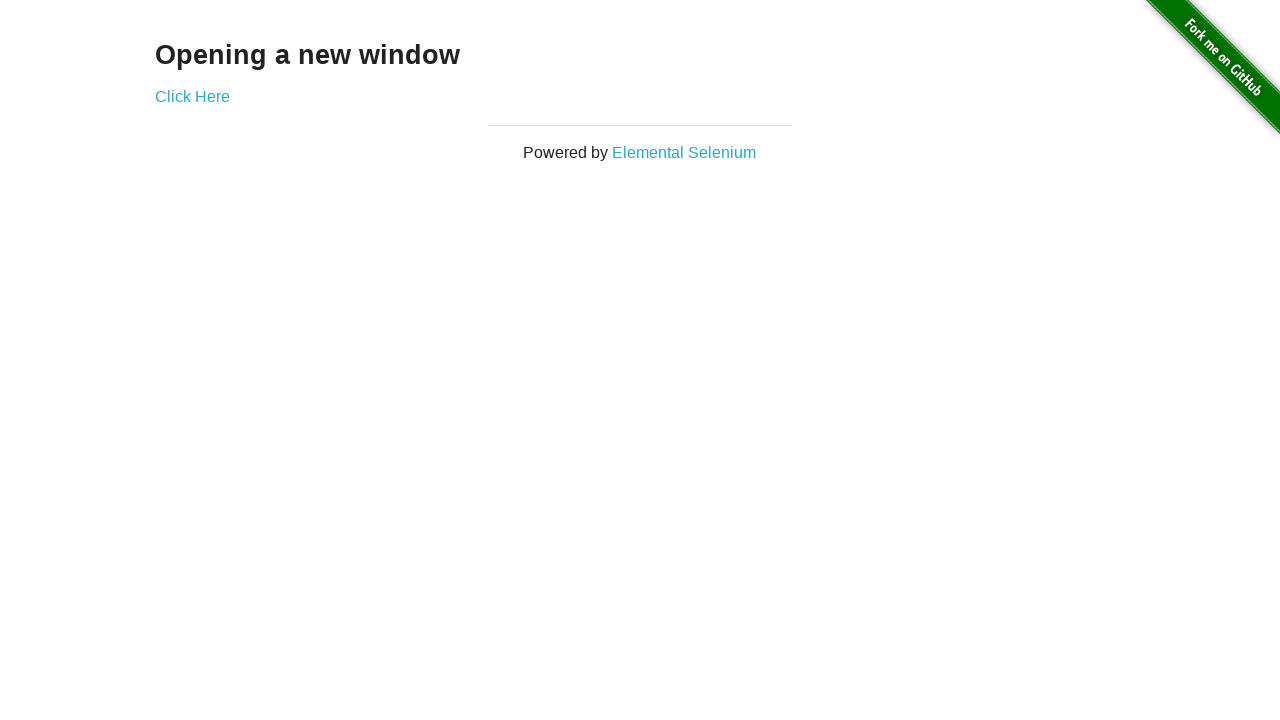

Clicked link to open new window at (192, 96) on a[href='/windows/new']
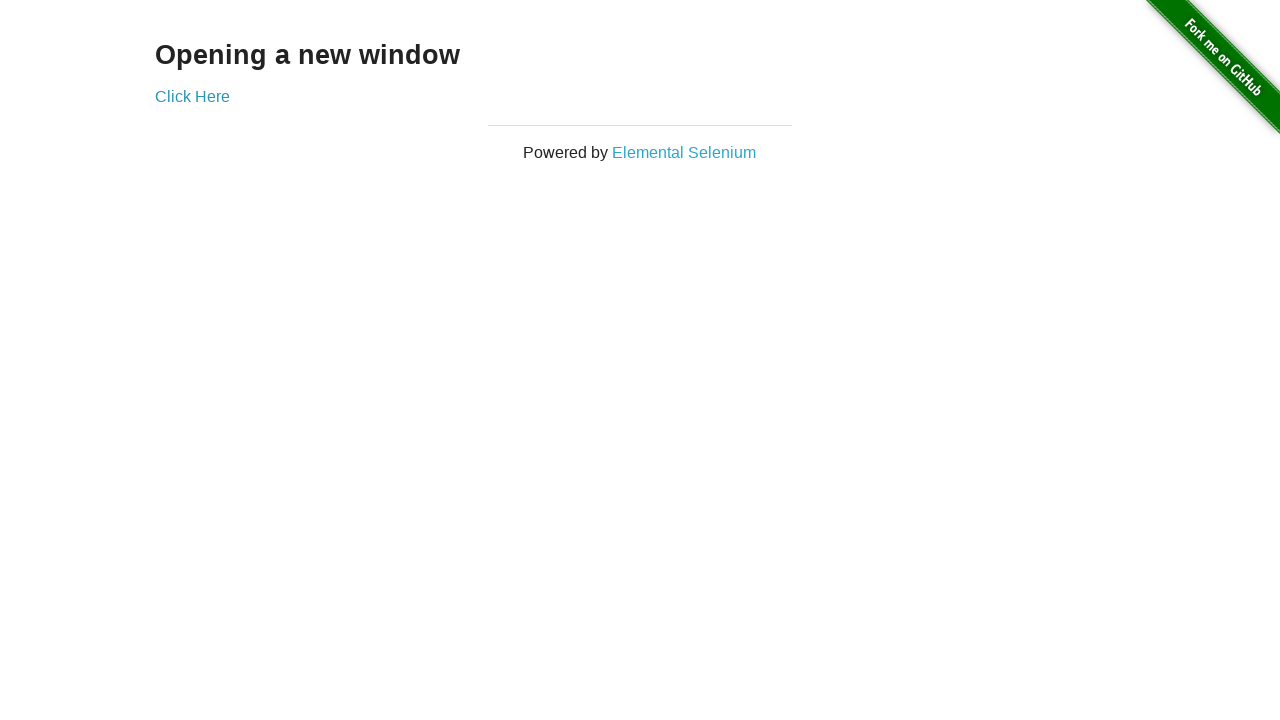

New window opened and captured
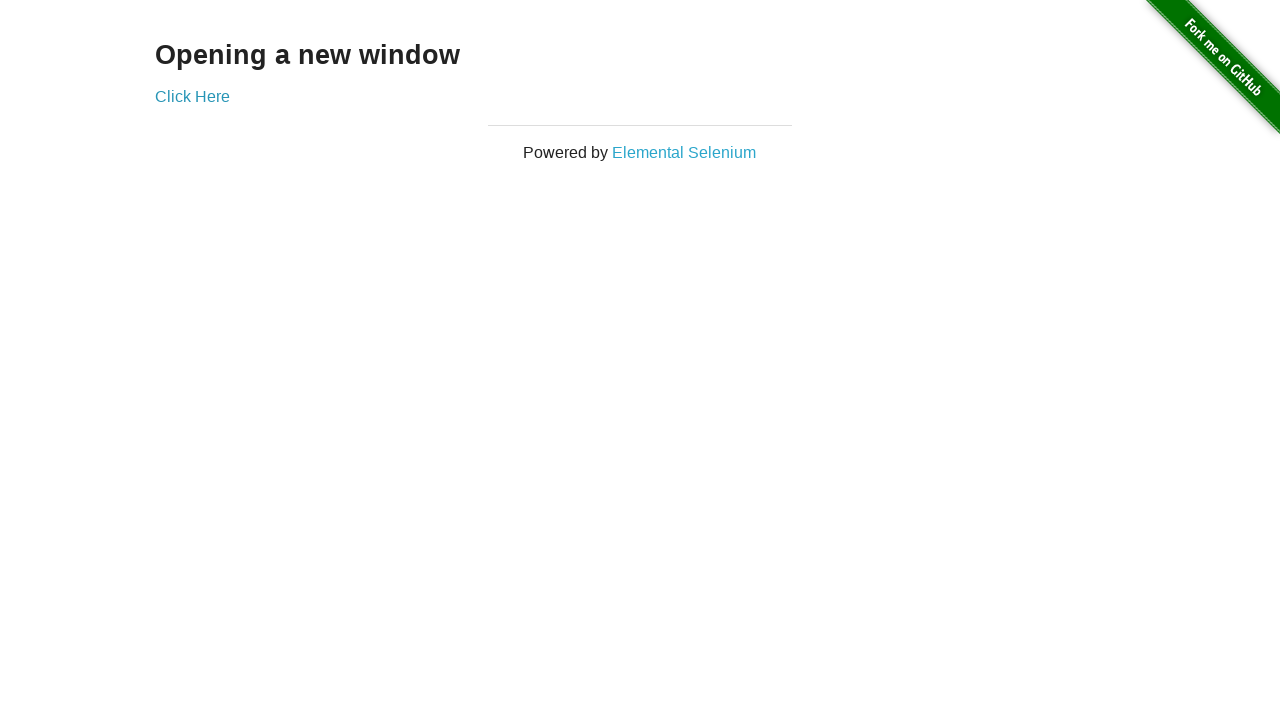

New window content loaded - 'New Window' heading found
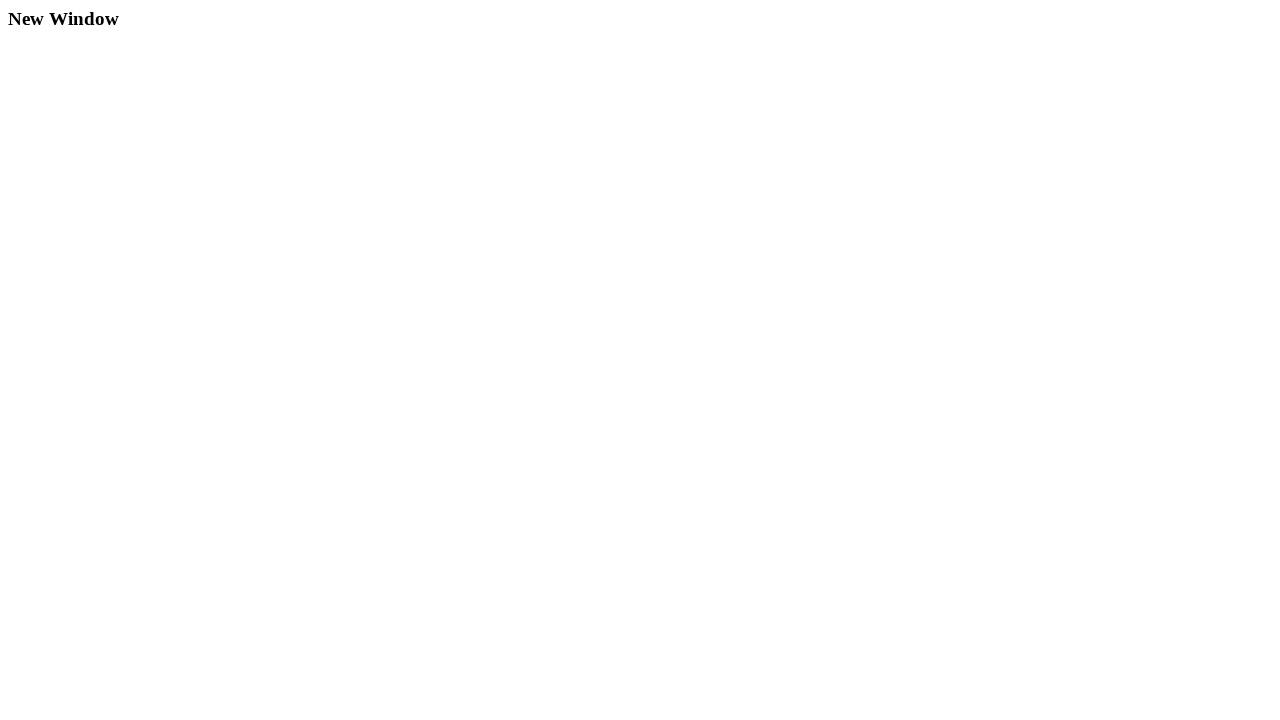

Retrieved text from new window: 'New Window'
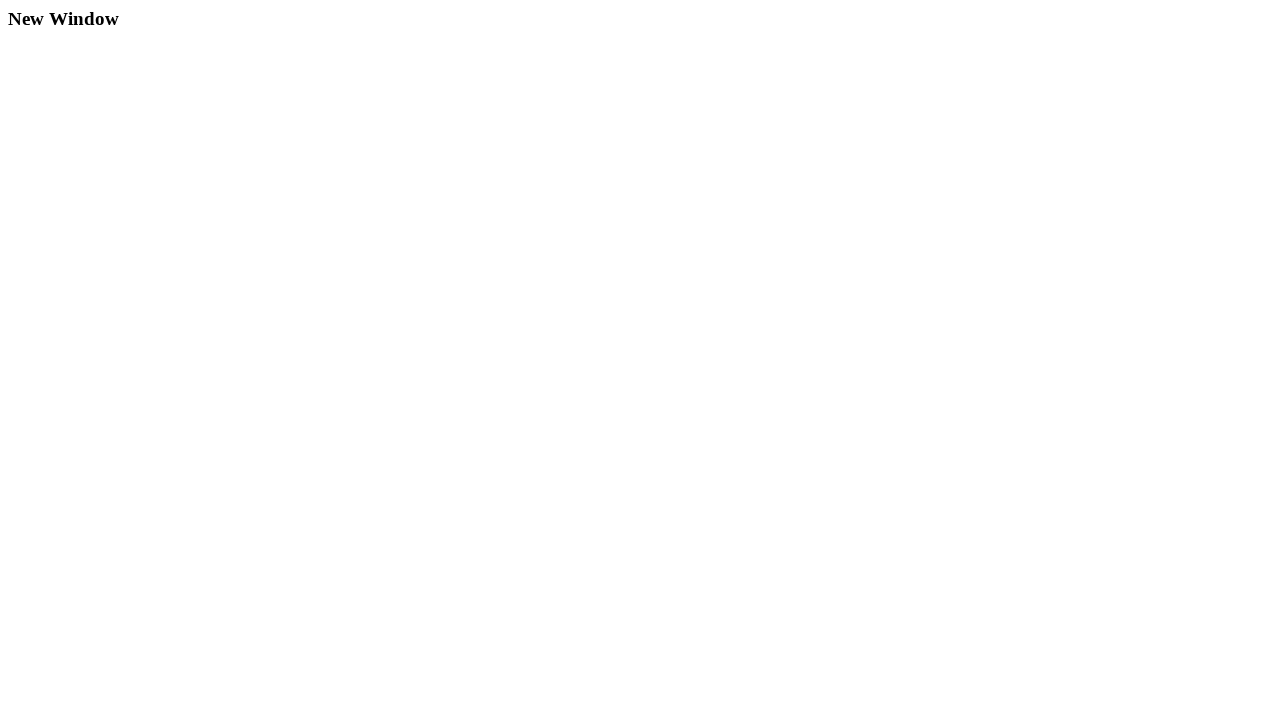

Retrieved text from original window: 'Opening a new window'
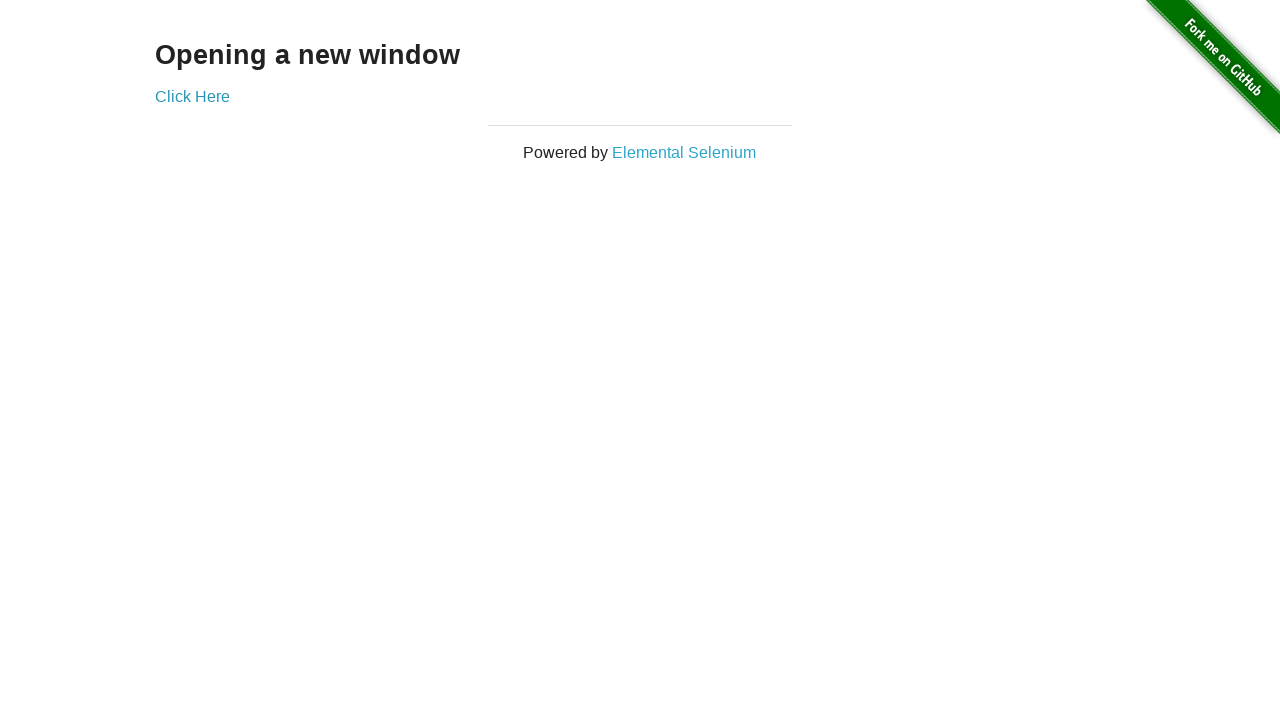

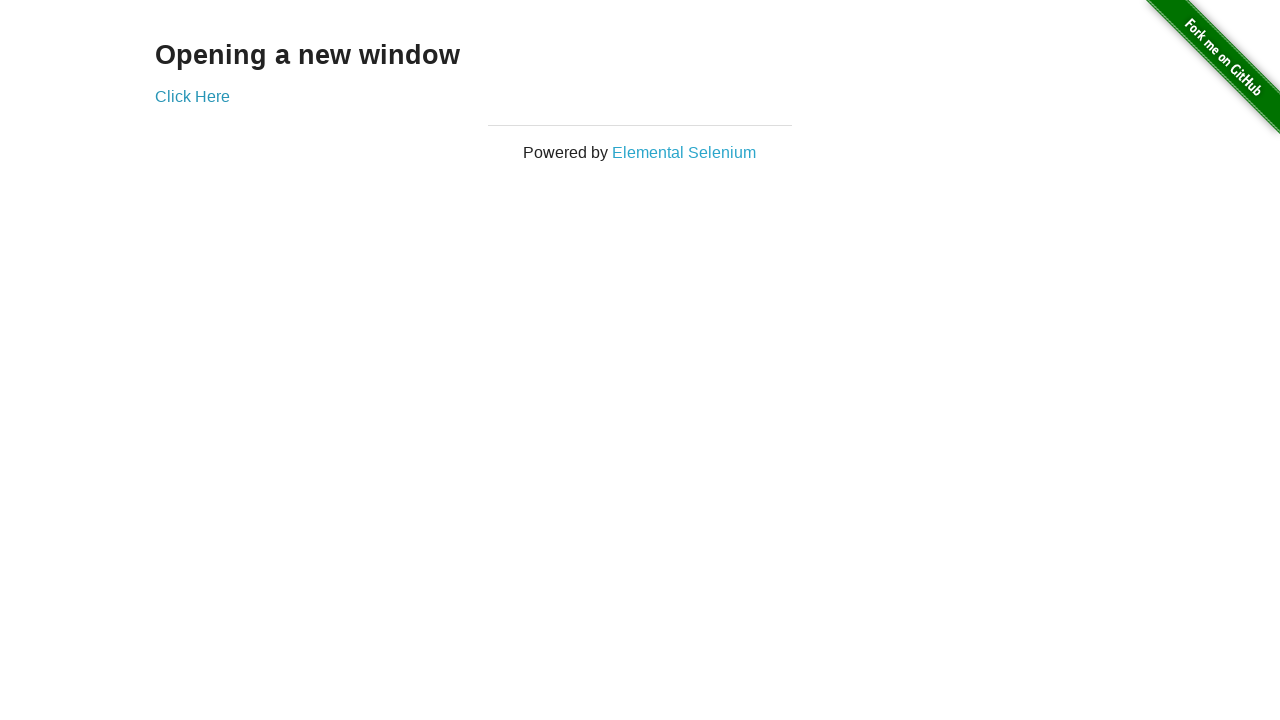